Tests an e-commerce grocery shopping flow by adding three products (Cucumber, Brocolli, Carrot) to the cart, proceeding to checkout, and applying a promo code.

Starting URL: https://rahulshettyacademy.com/seleniumPractise/#/

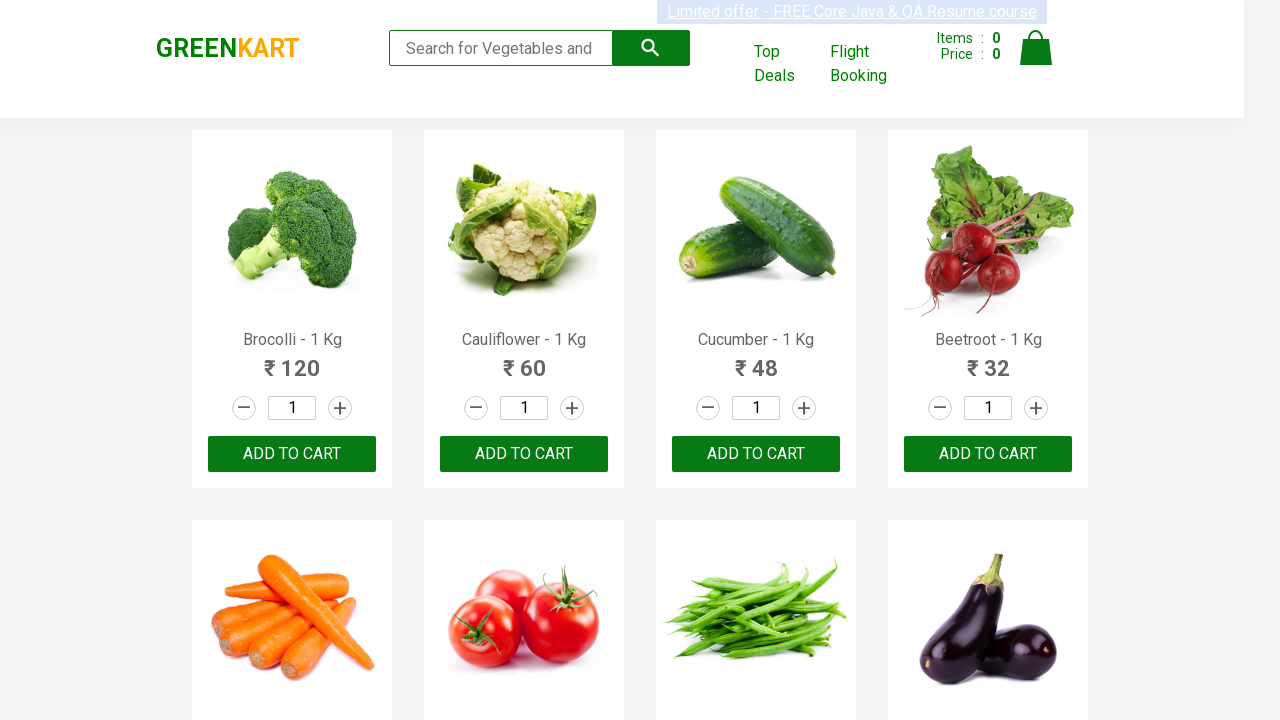

Waited for product list to load
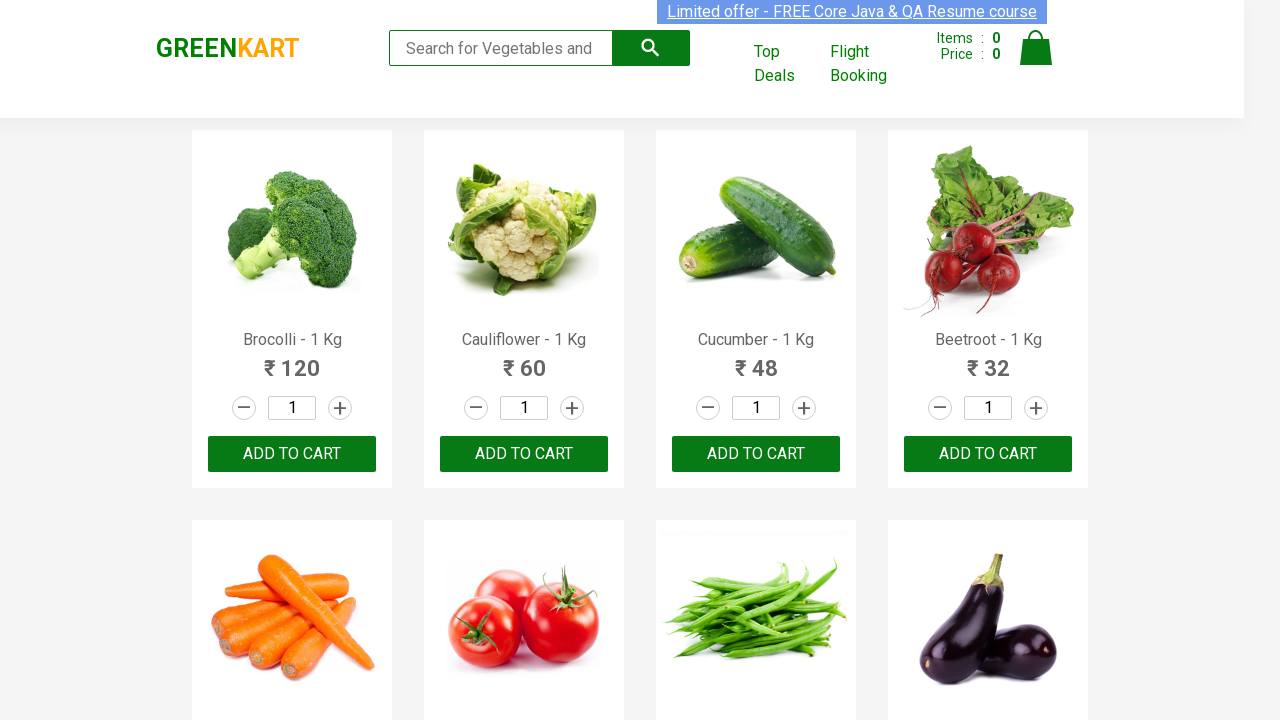

Added Cucumber to cart at (756, 454) on xpath=//button[text()='ADD TO CART'] >> nth=2
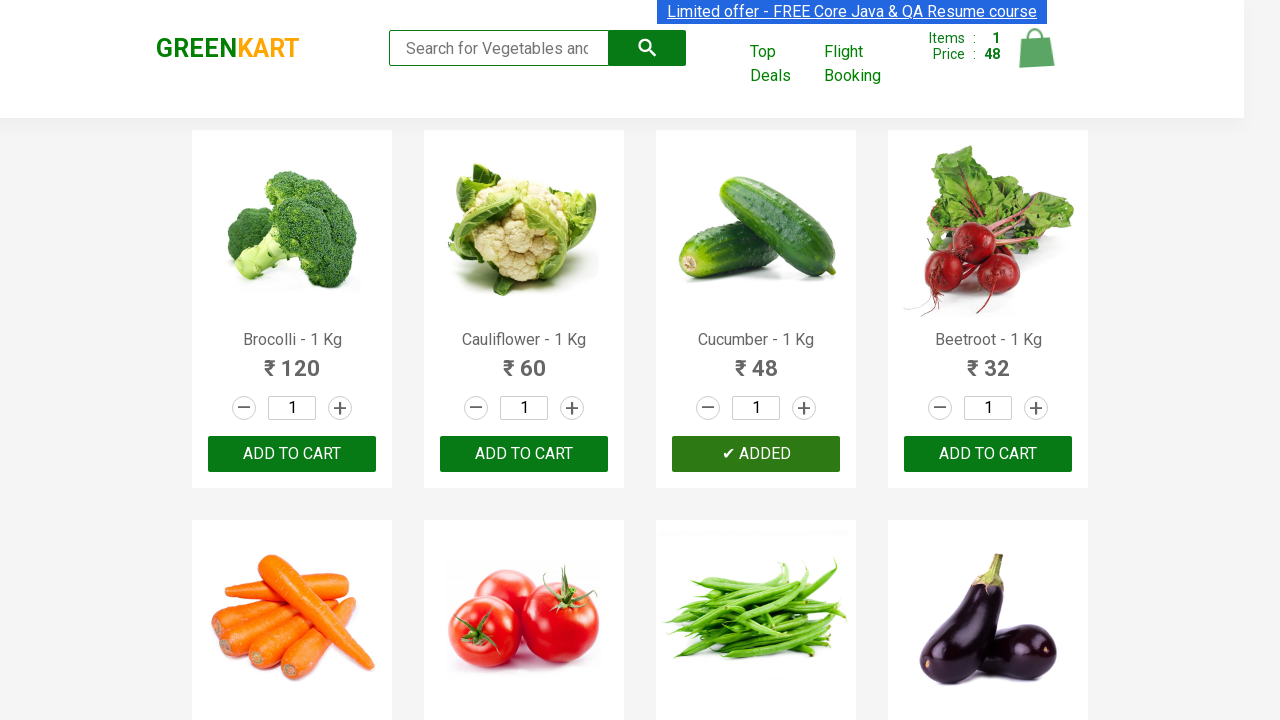

Added Brocolli to cart at (292, 454) on xpath=//button[text()='ADD TO CART'] >> nth=0
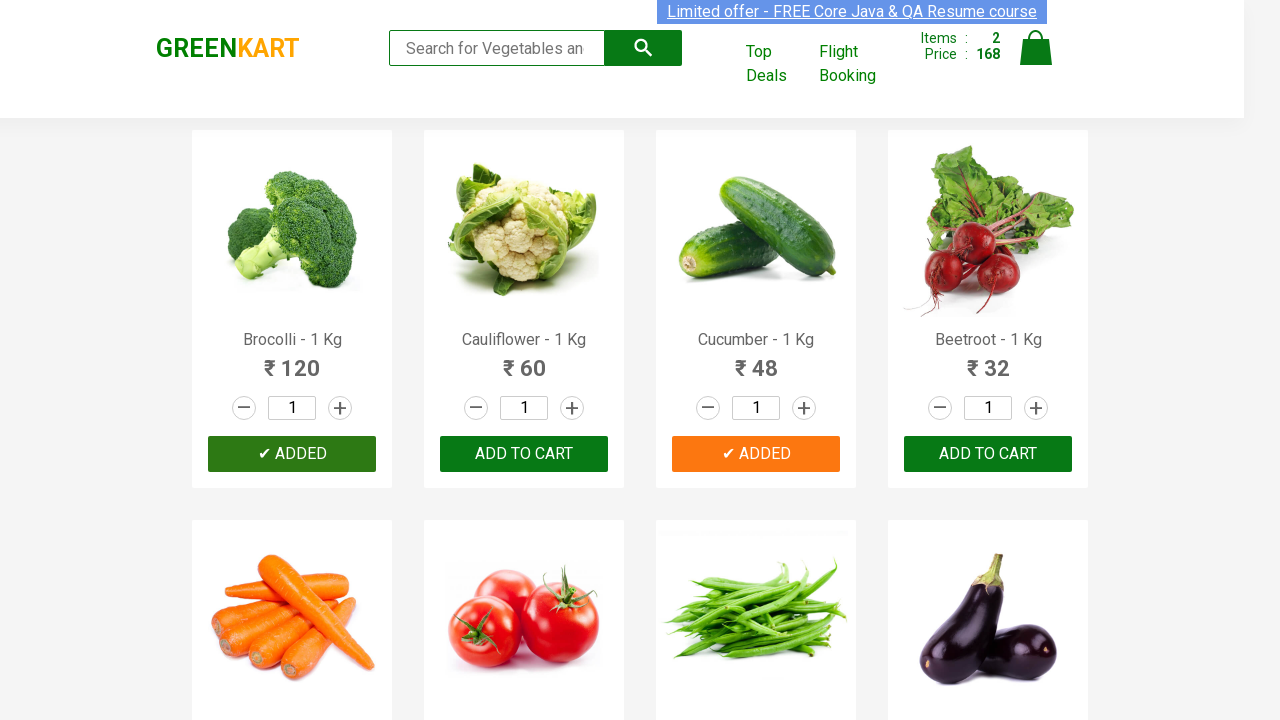

Added Carrot to cart at (756, 360) on xpath=//button[text()='ADD TO CART'] >> nth=4
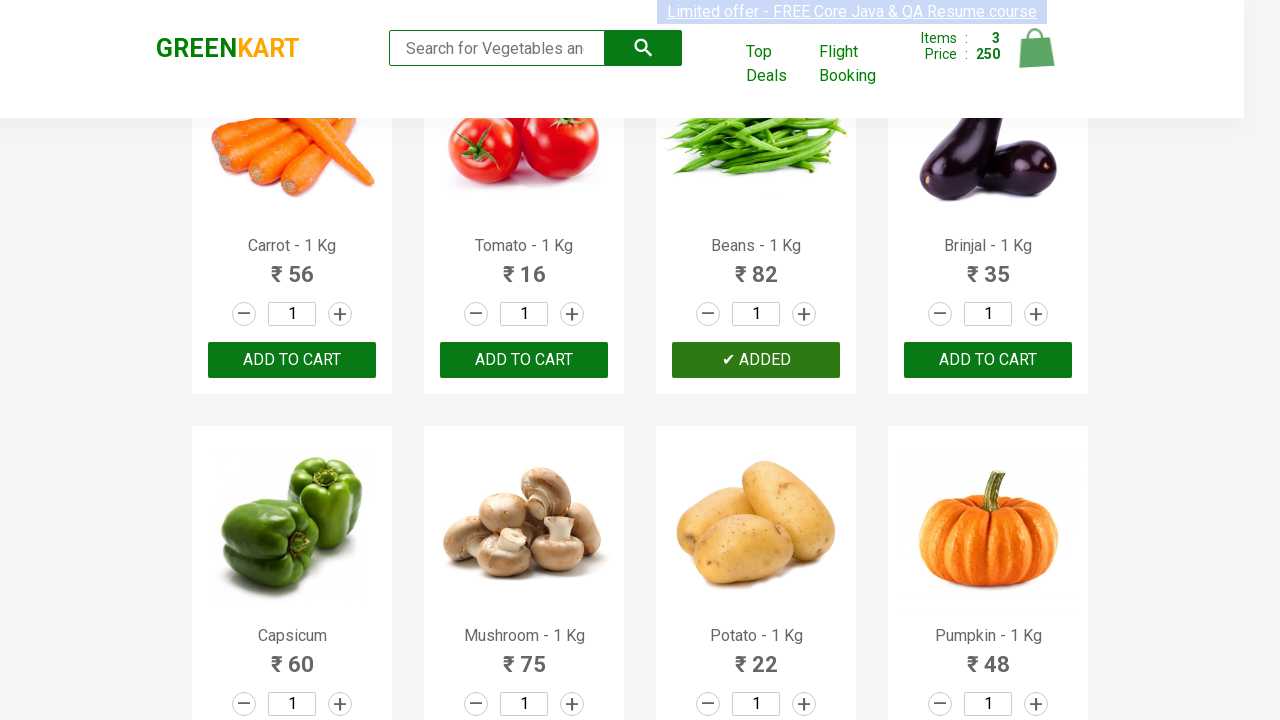

Clicked cart icon to view shopping cart at (1036, 59) on .cart-icon
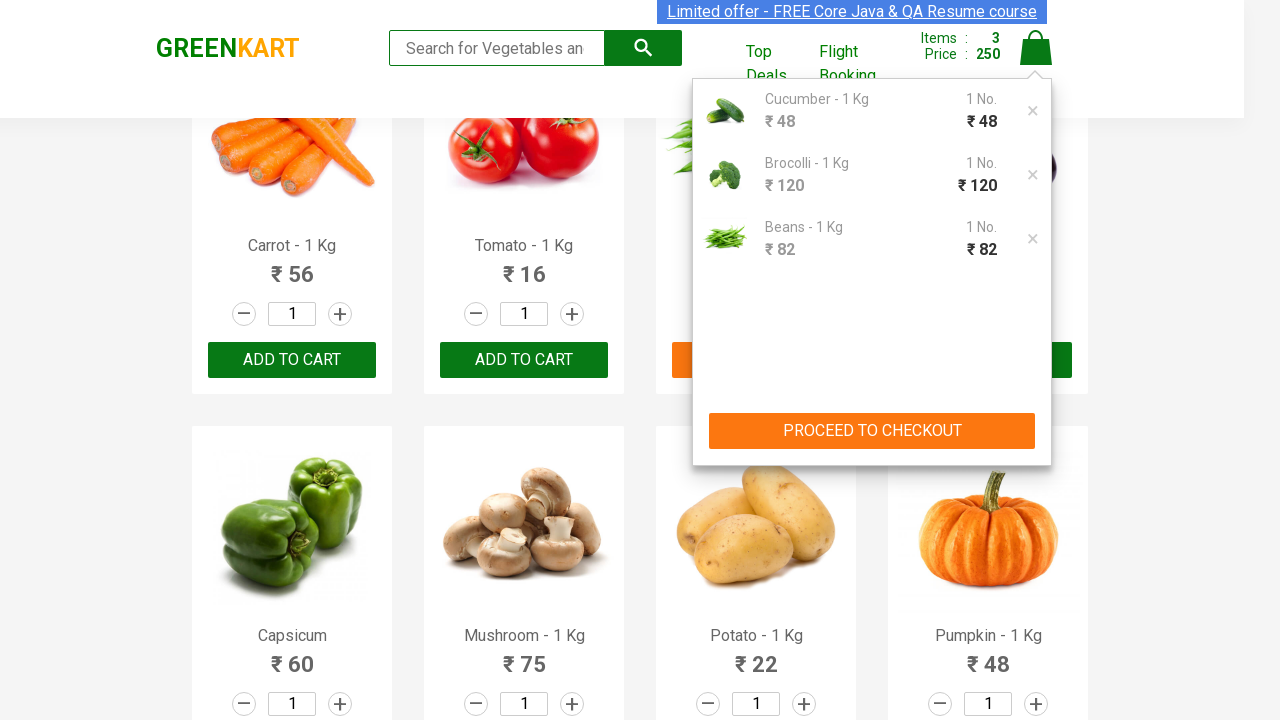

Clicked proceed to checkout button at (872, 431) on xpath=//button[text()='PROCEED TO CHECKOUT']
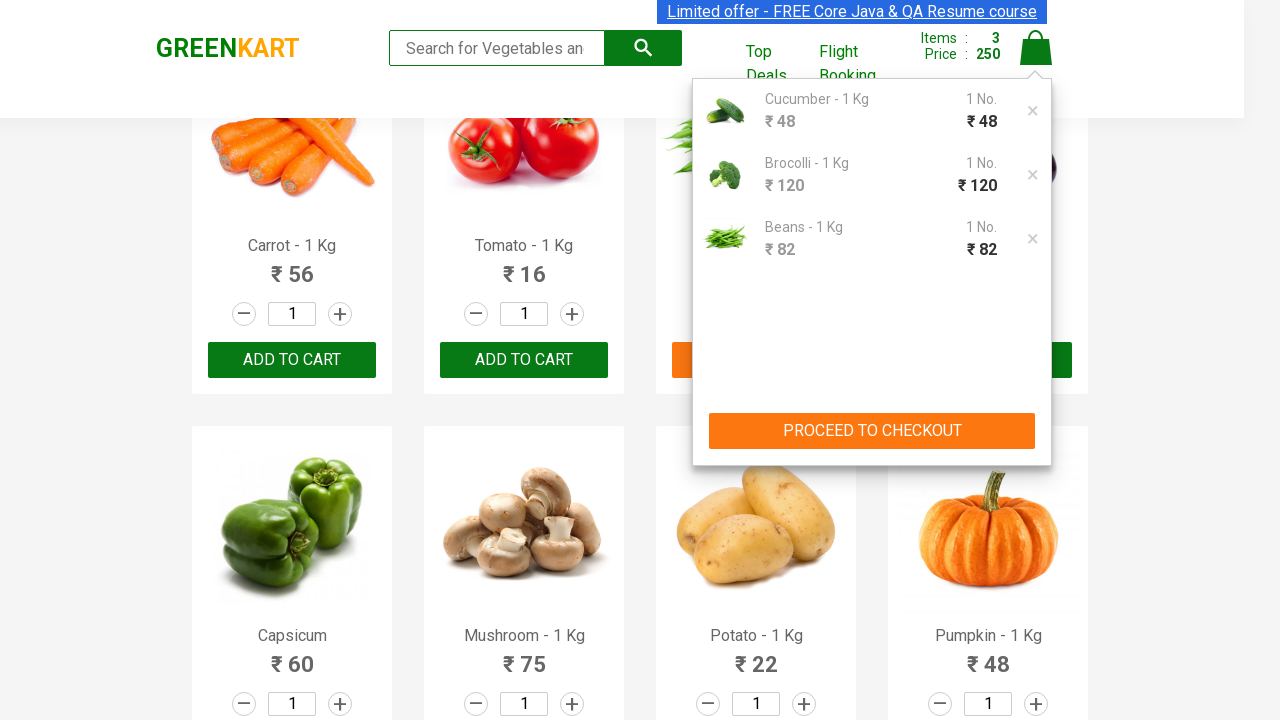

Promo code input field loaded
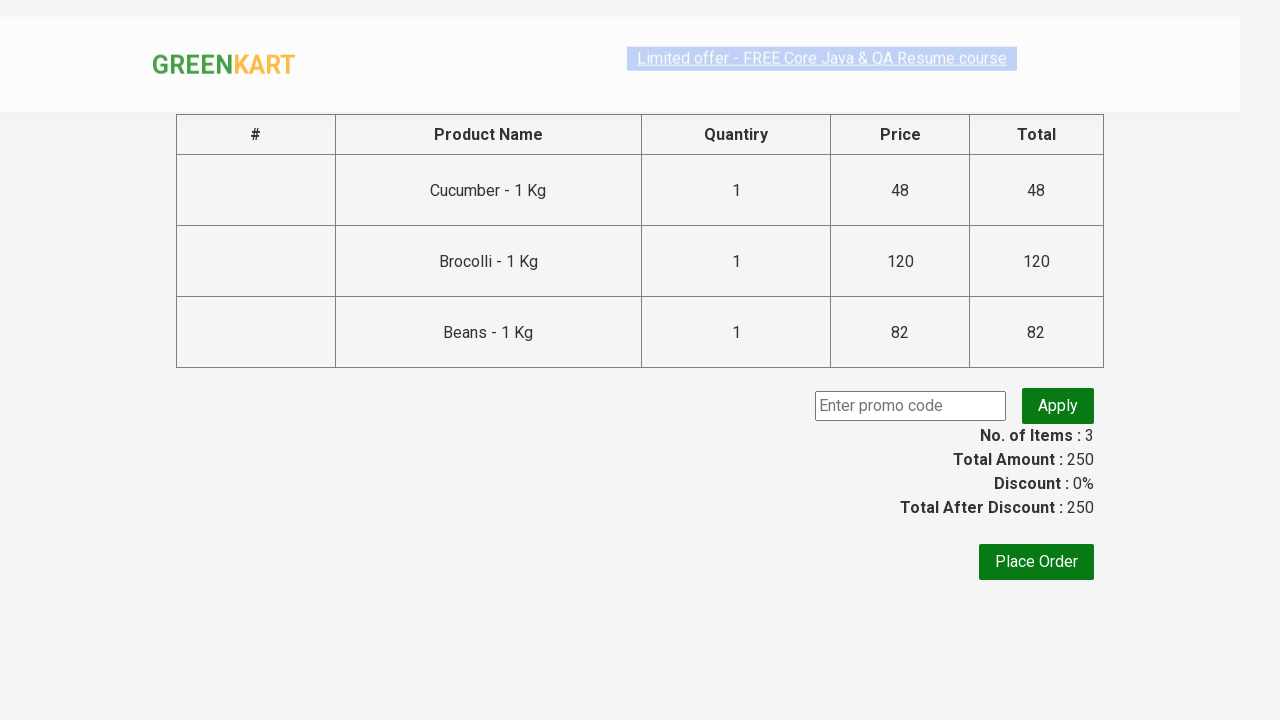

Entered promo code 'rahulshettyacademy' on input.promoCode
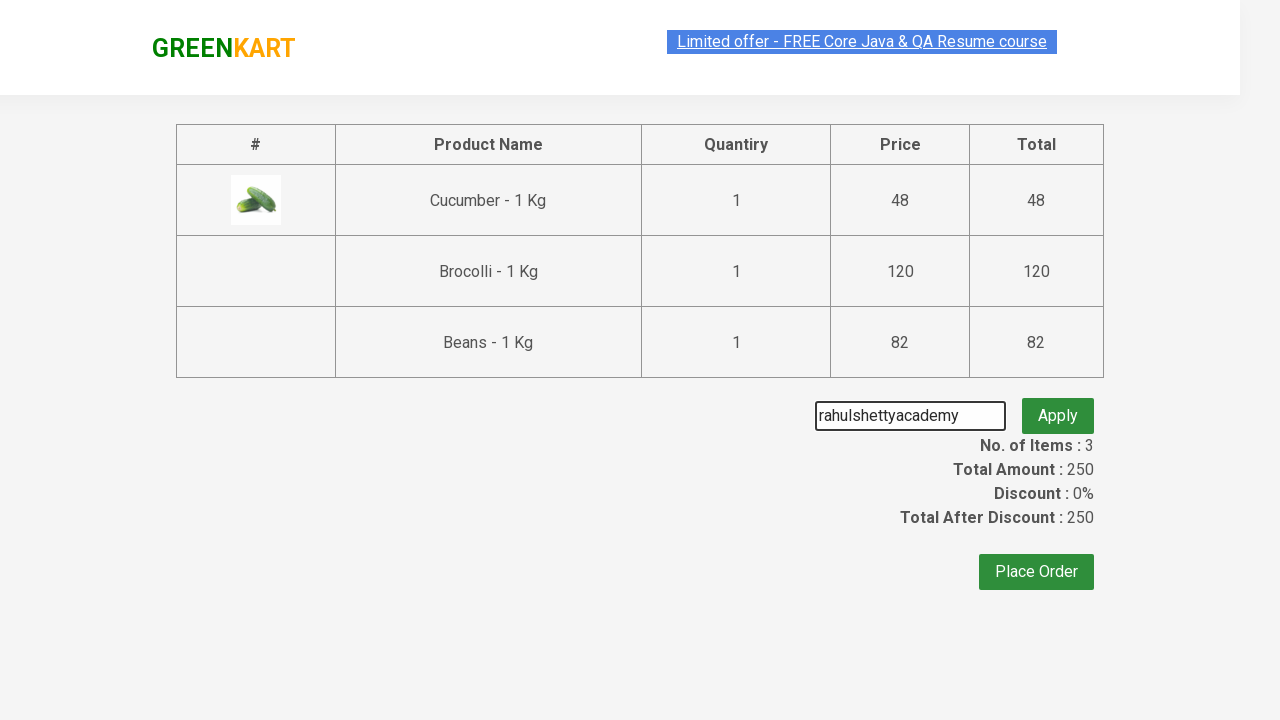

Clicked apply promo button at (1058, 406) on button.promoBtn
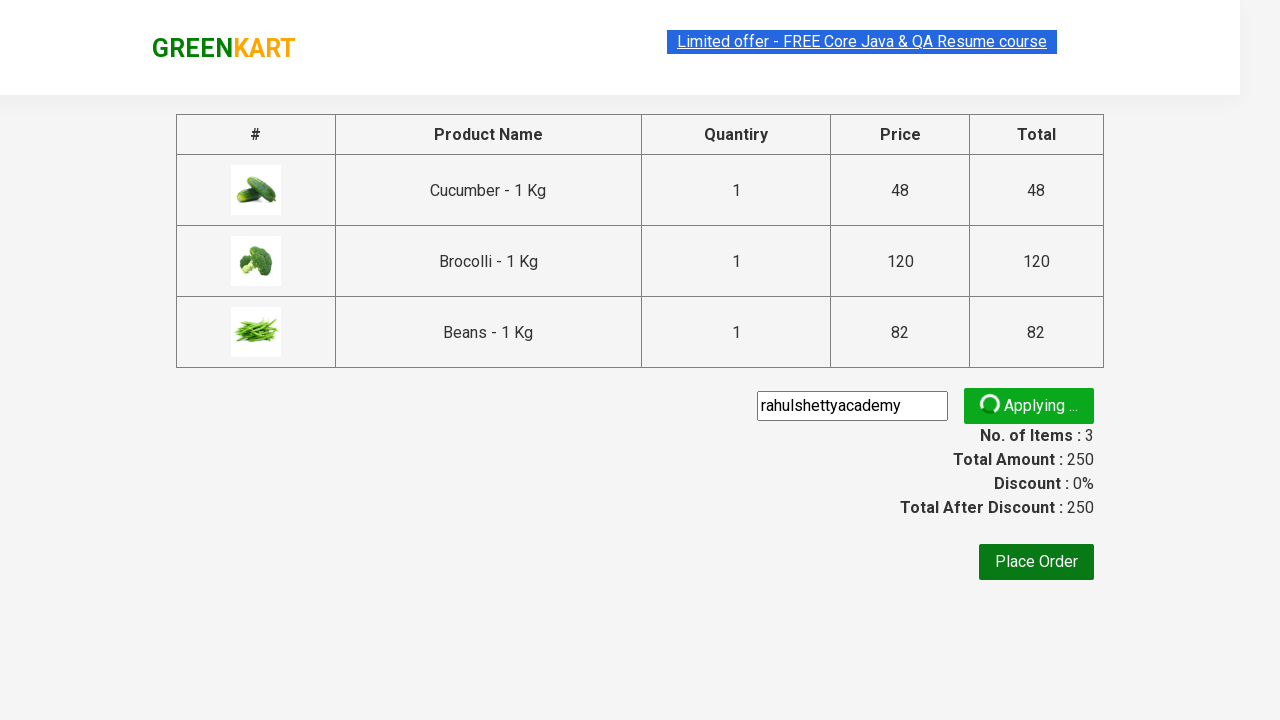

Promo code successfully applied and info displayed
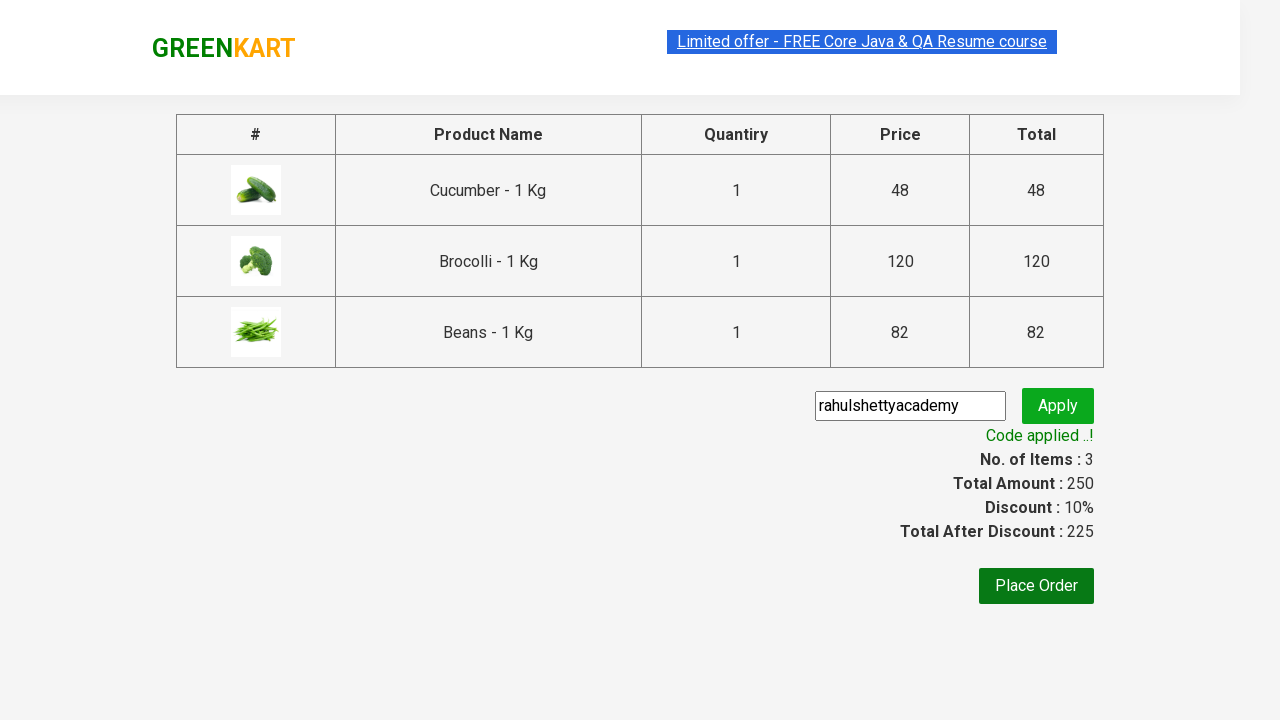

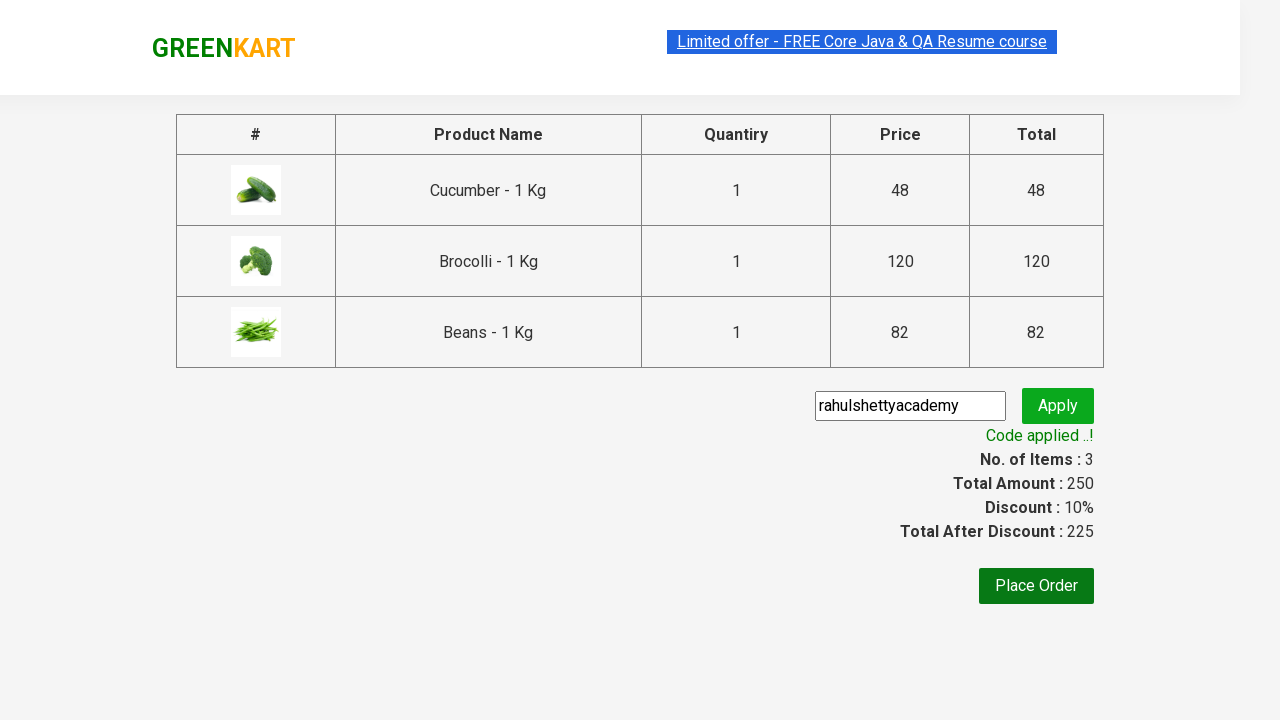